Tests sorting the Due column using semantic class selectors on table2 which has helpful markup attributes.

Starting URL: http://the-internet.herokuapp.com/tables

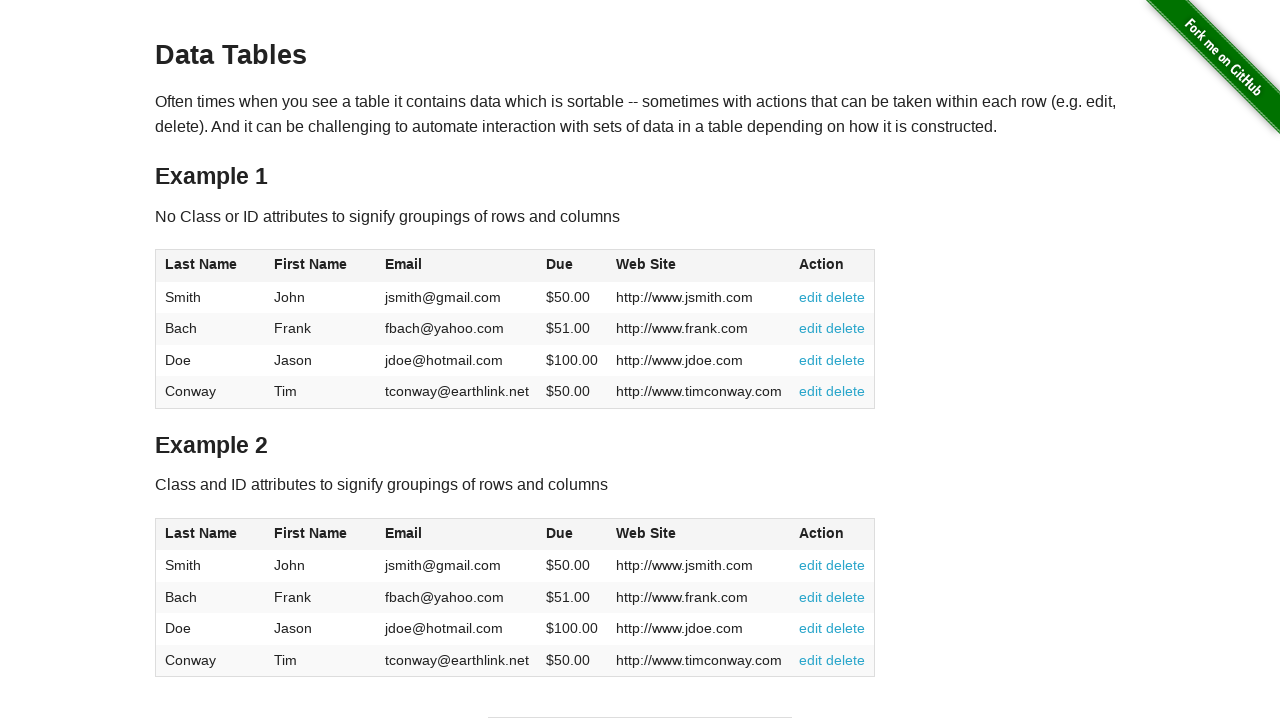

Navigated to the-internet.herokuapp.com/tables
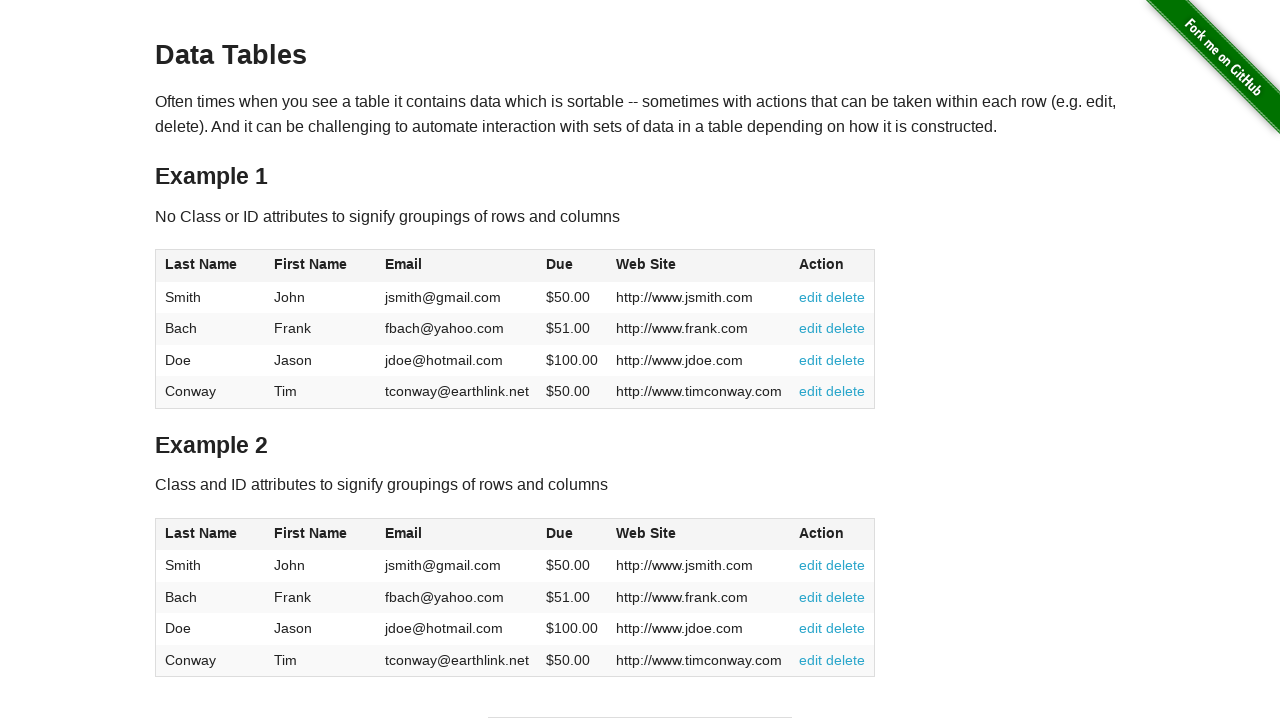

Clicked Due column header in table2 to sort at (560, 533) on #table2 thead .dues
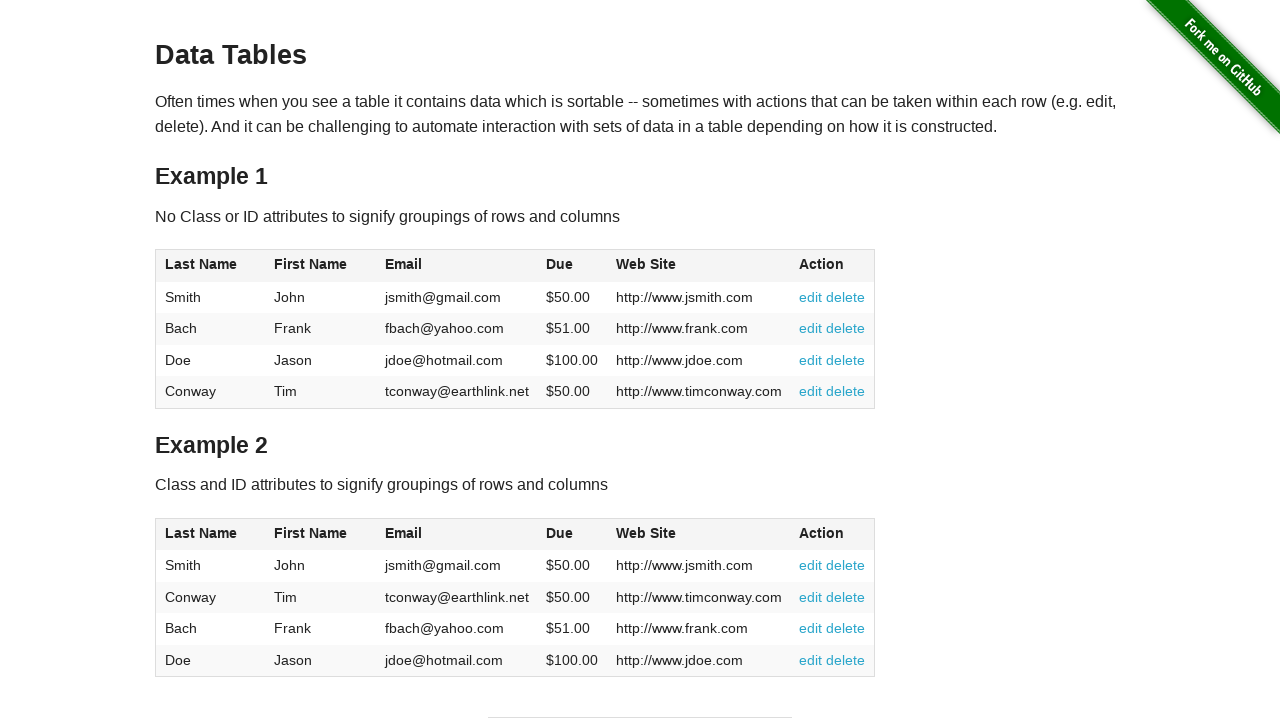

Due column values in table2 loaded
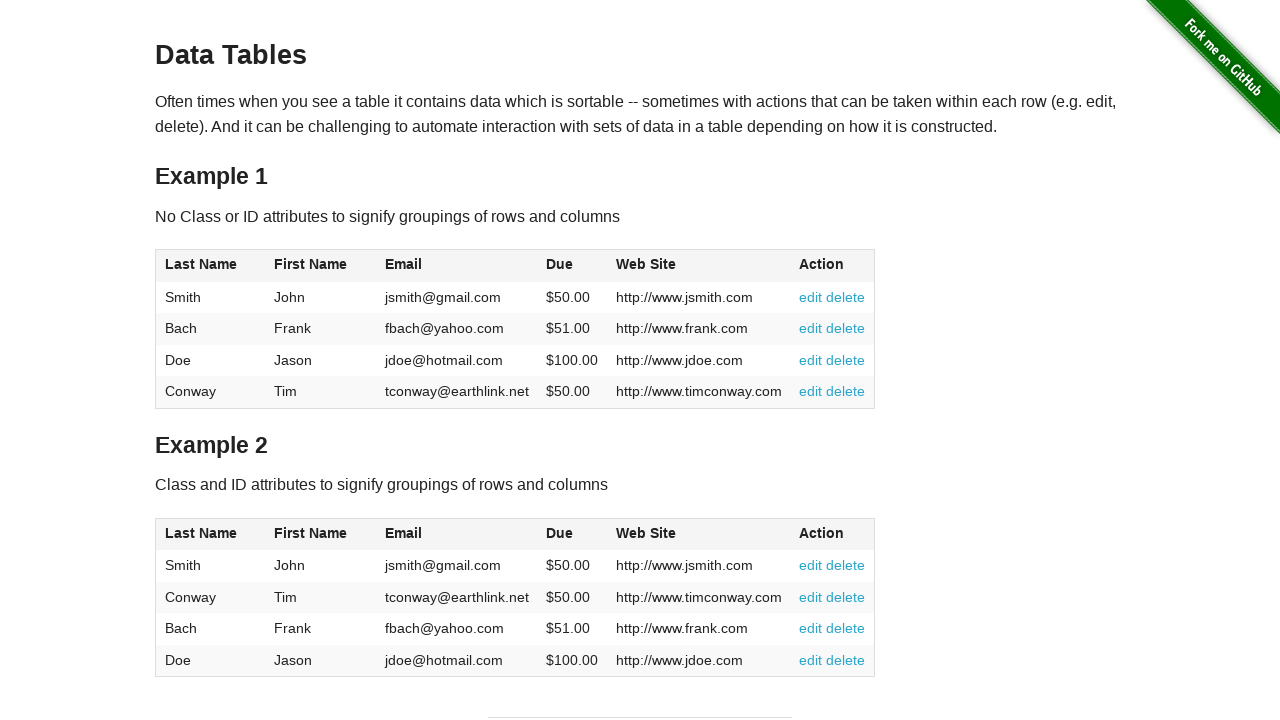

Retrieved all Due column cells from table2
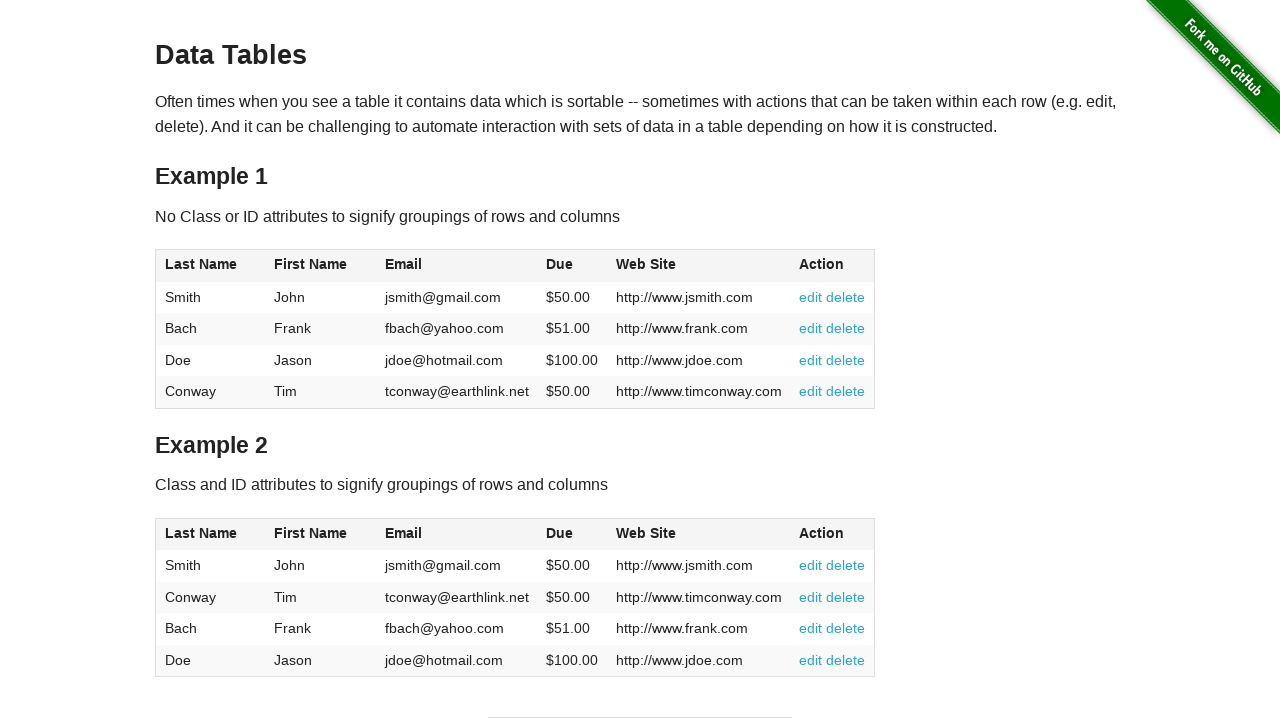

Extracted Due column values: [50.0, 50.0, 51.0, 100.0]
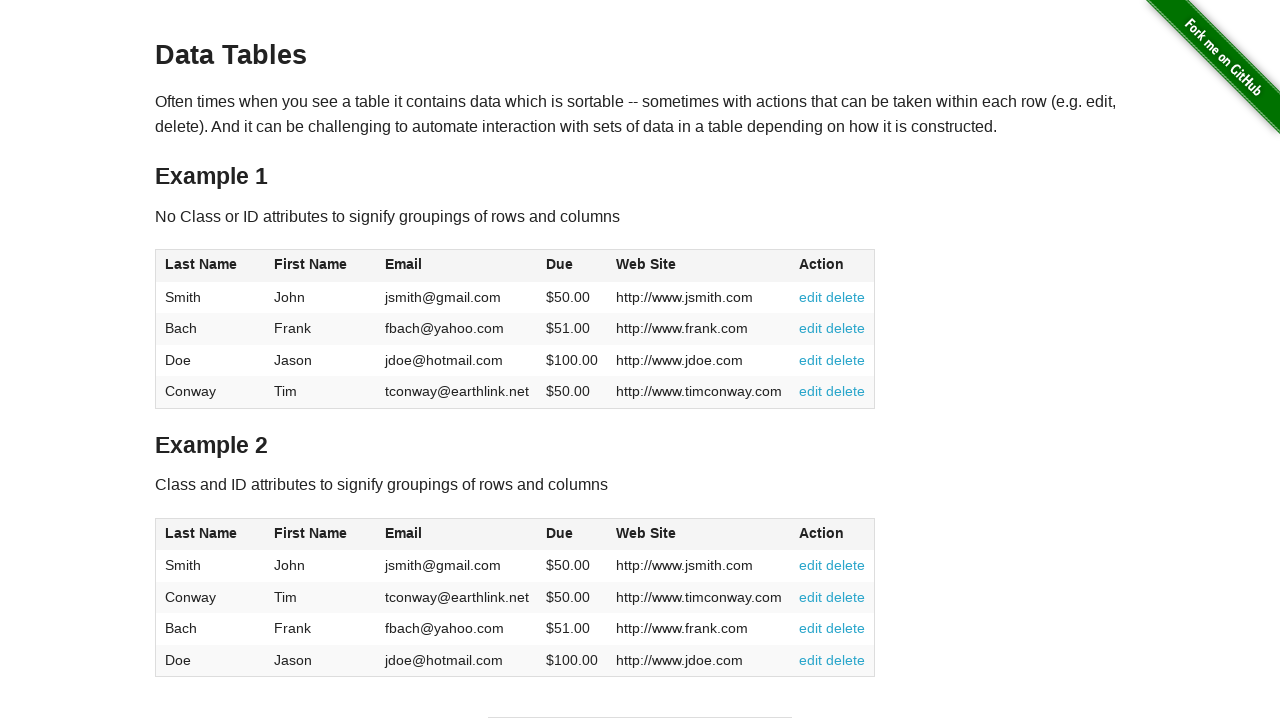

Verified Due column values are sorted in ascending order
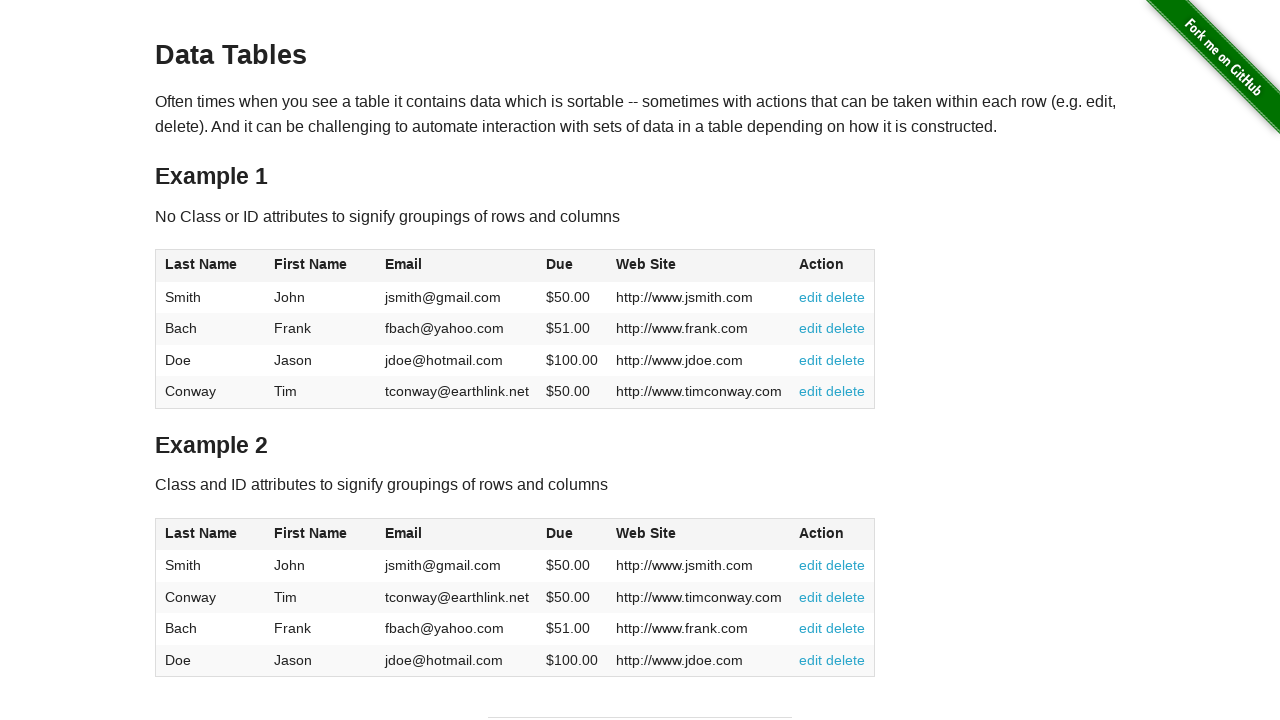

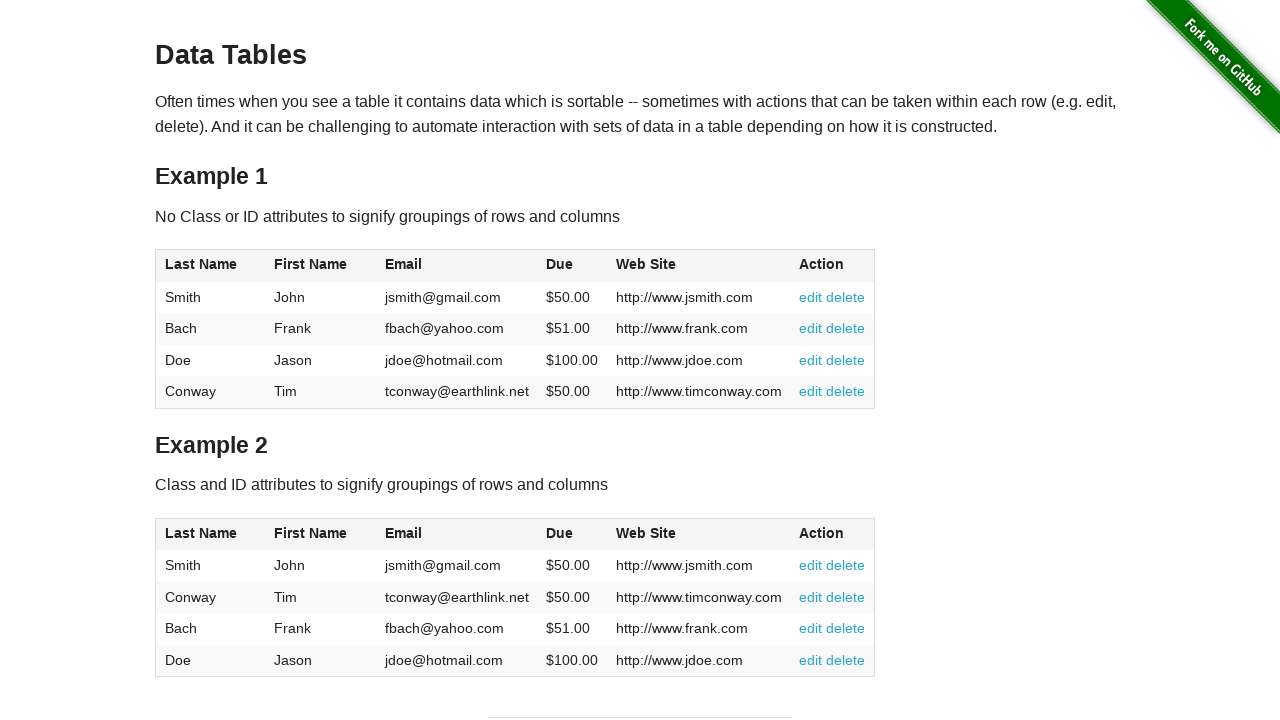